Navigates to the University of Aveiro website and verifies the page title contains "Universidade de Aveiro"

Starting URL: http://www.ua.pt

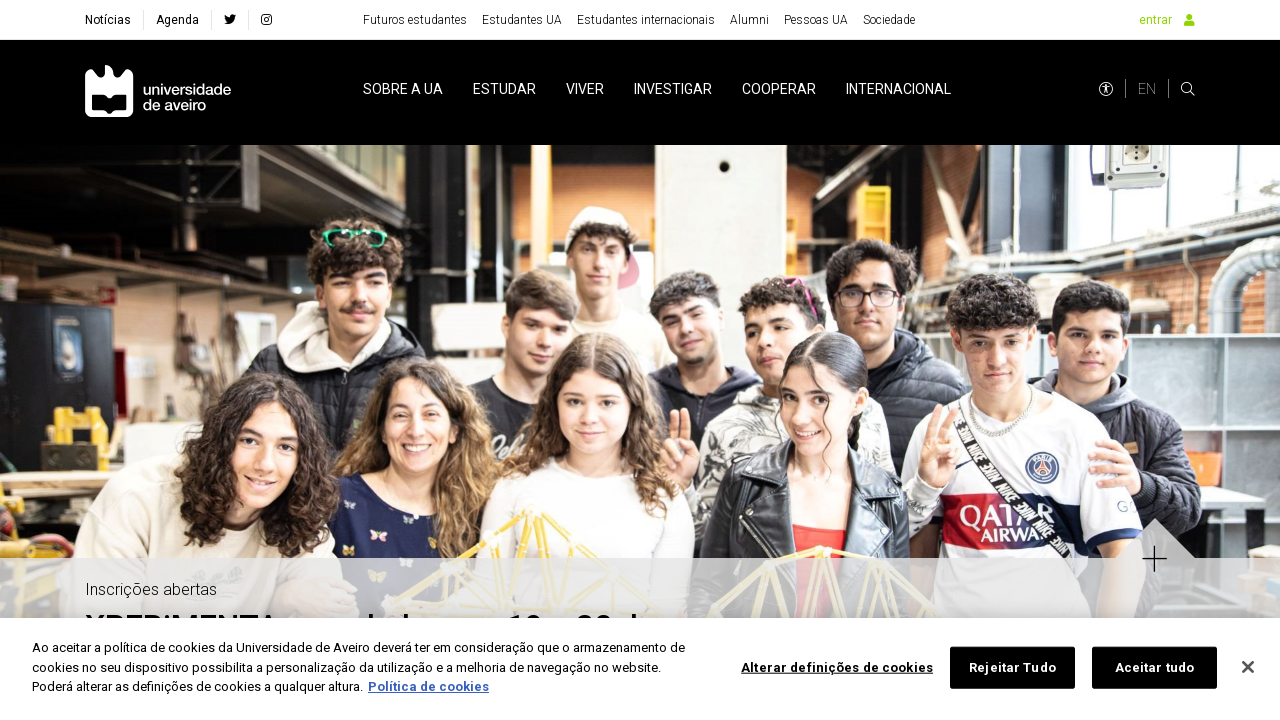

Navigated to University of Aveiro website (http://www.ua.pt)
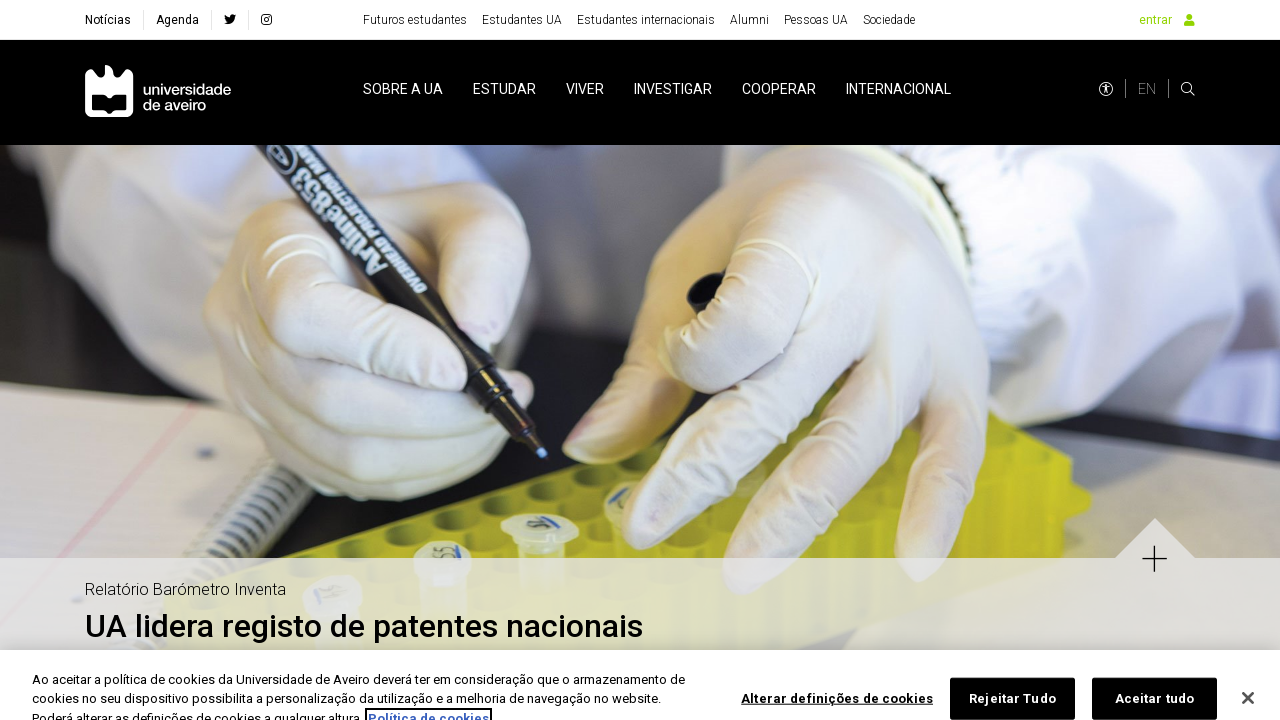

Page loaded with domcontentloaded state
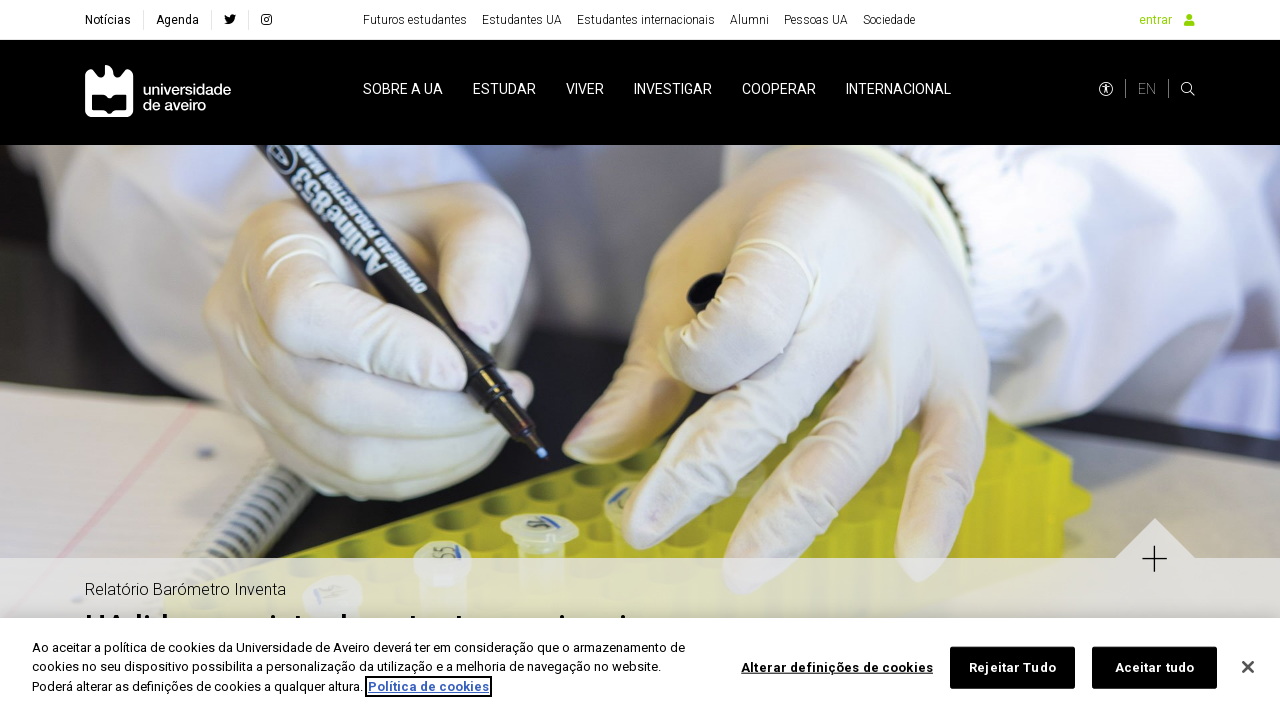

Verified page title contains 'Universidade de Aveiro'
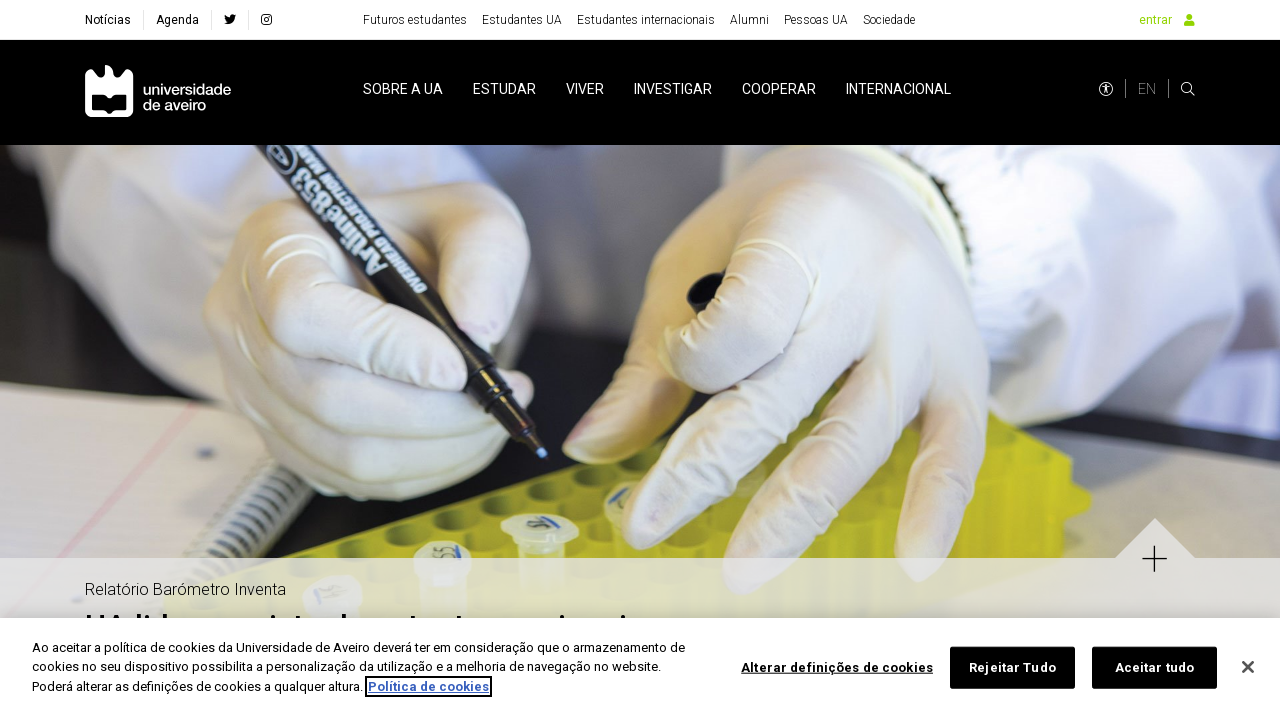

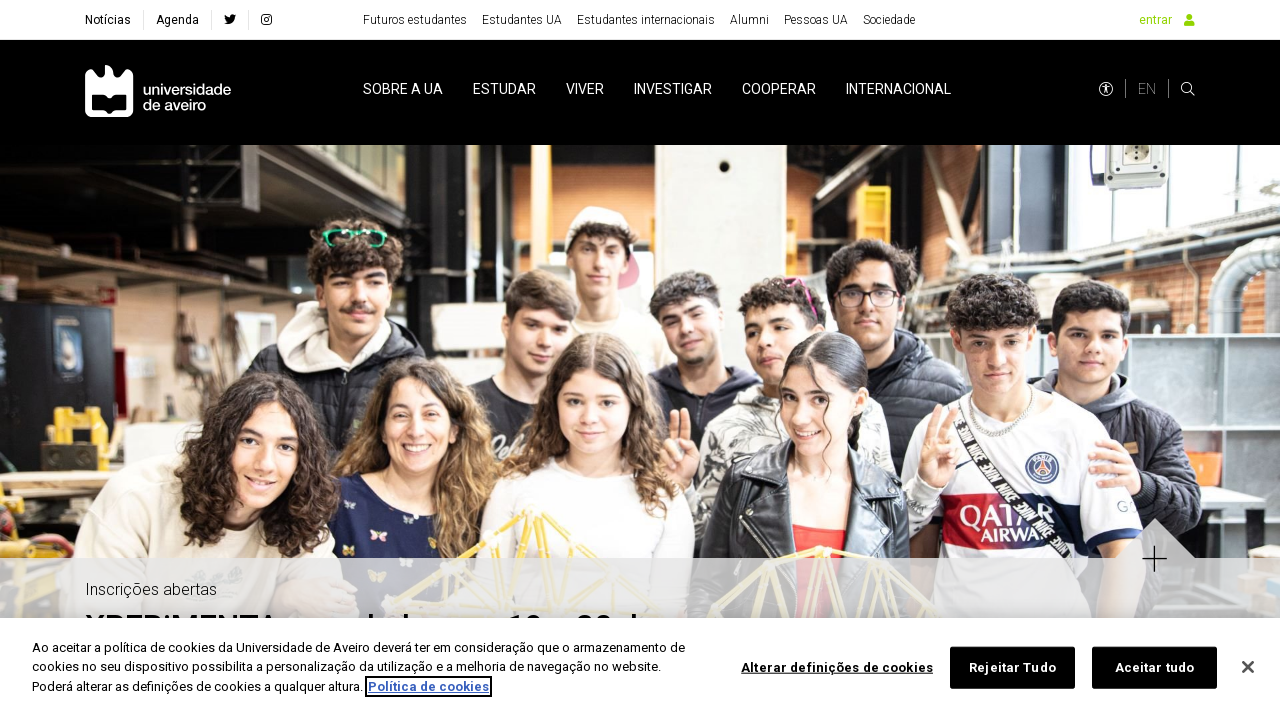